Tests checkbox functionality by verifying initial unchecked state, clicking the checkbox, and confirming it becomes checked

Starting URL: https://rahulshettyacademy.com/AutomationPractice/

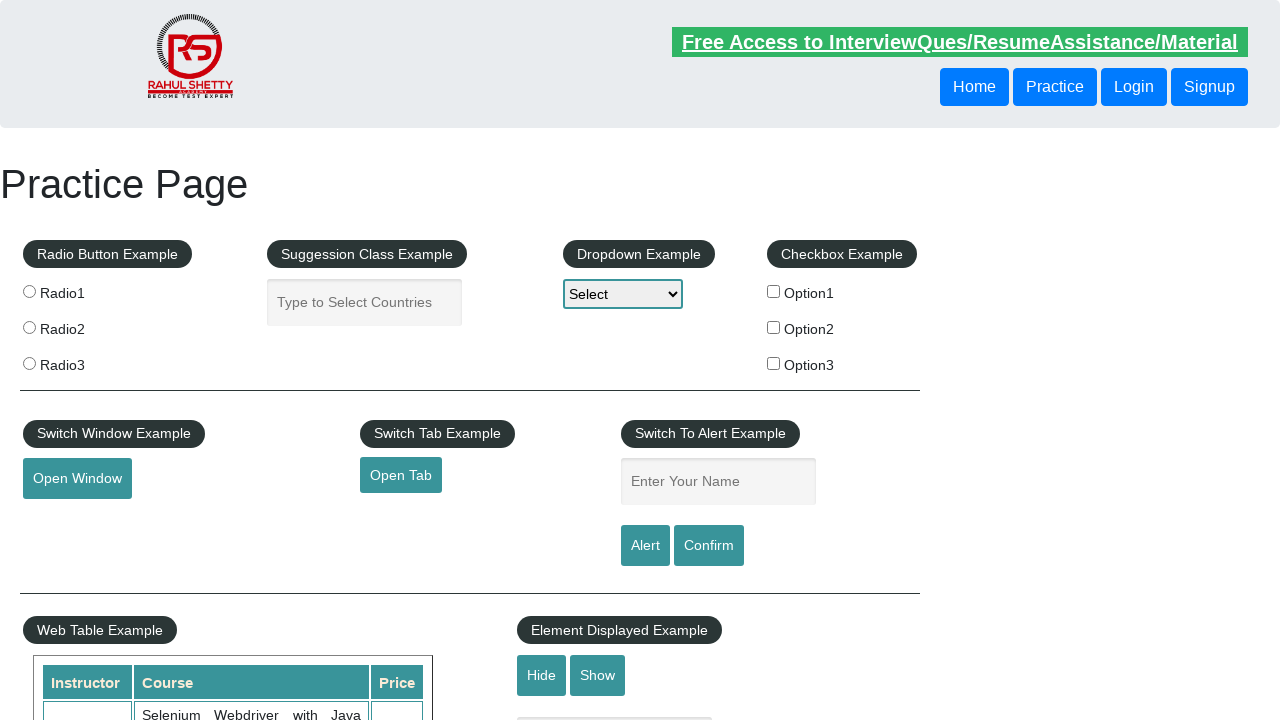

Verified checkbox is initially unchecked
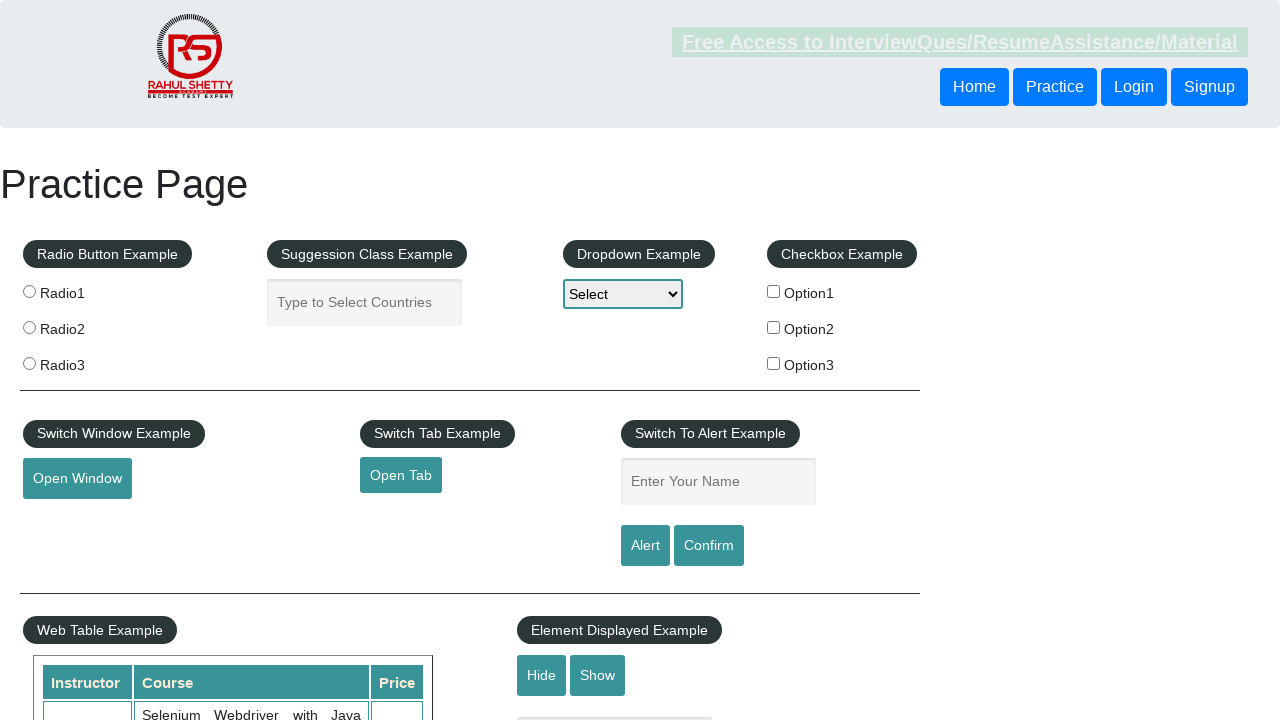

Clicked checkbox to check it at (774, 291) on input#checkBoxOption1
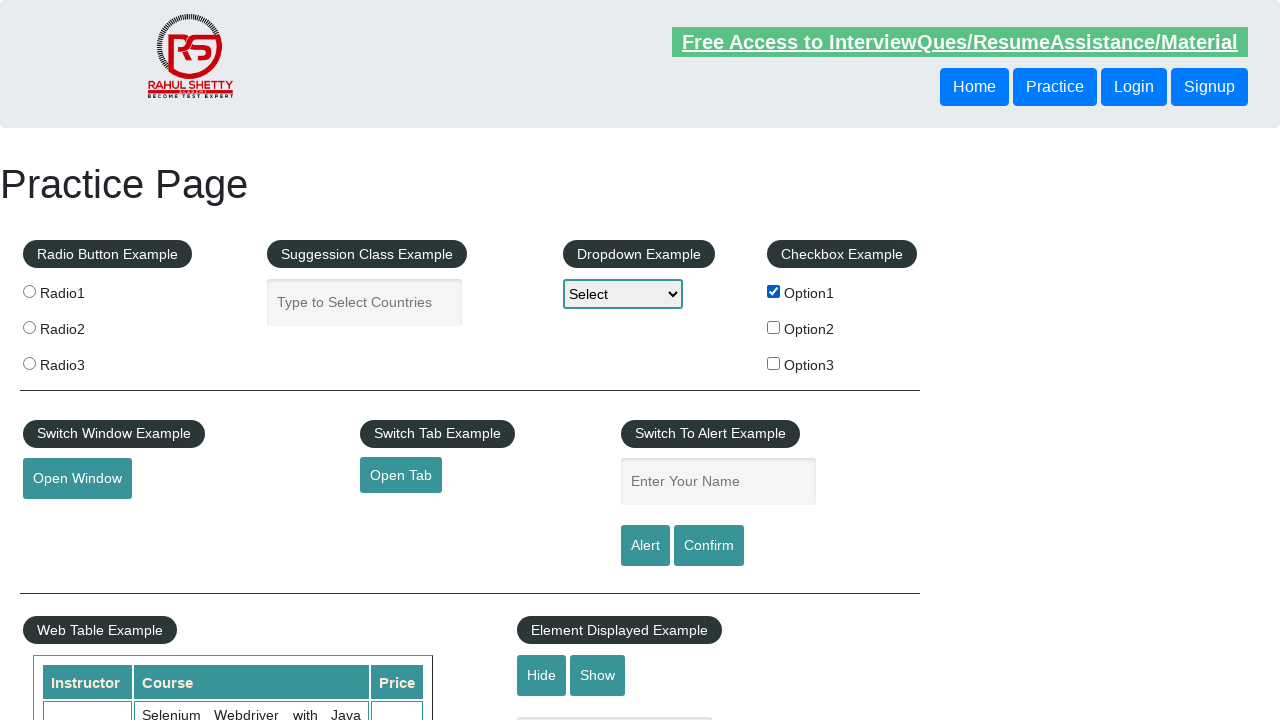

Verified checkbox is now checked after clicking
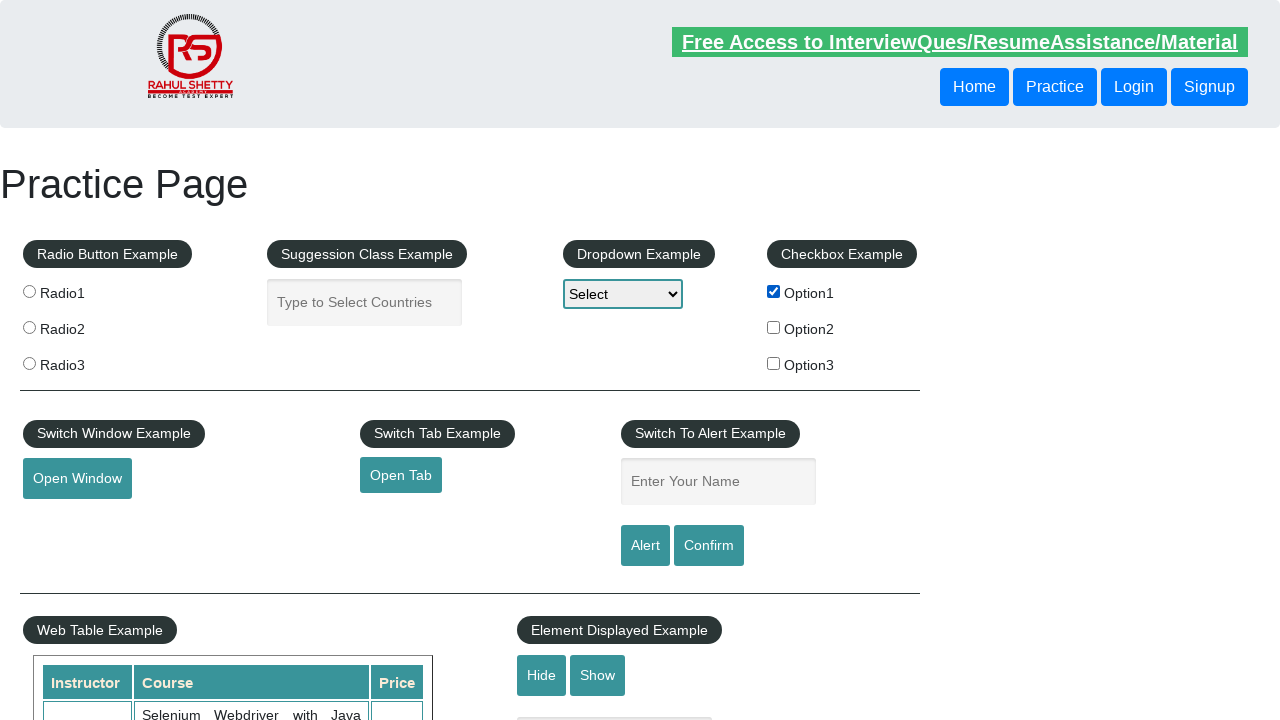

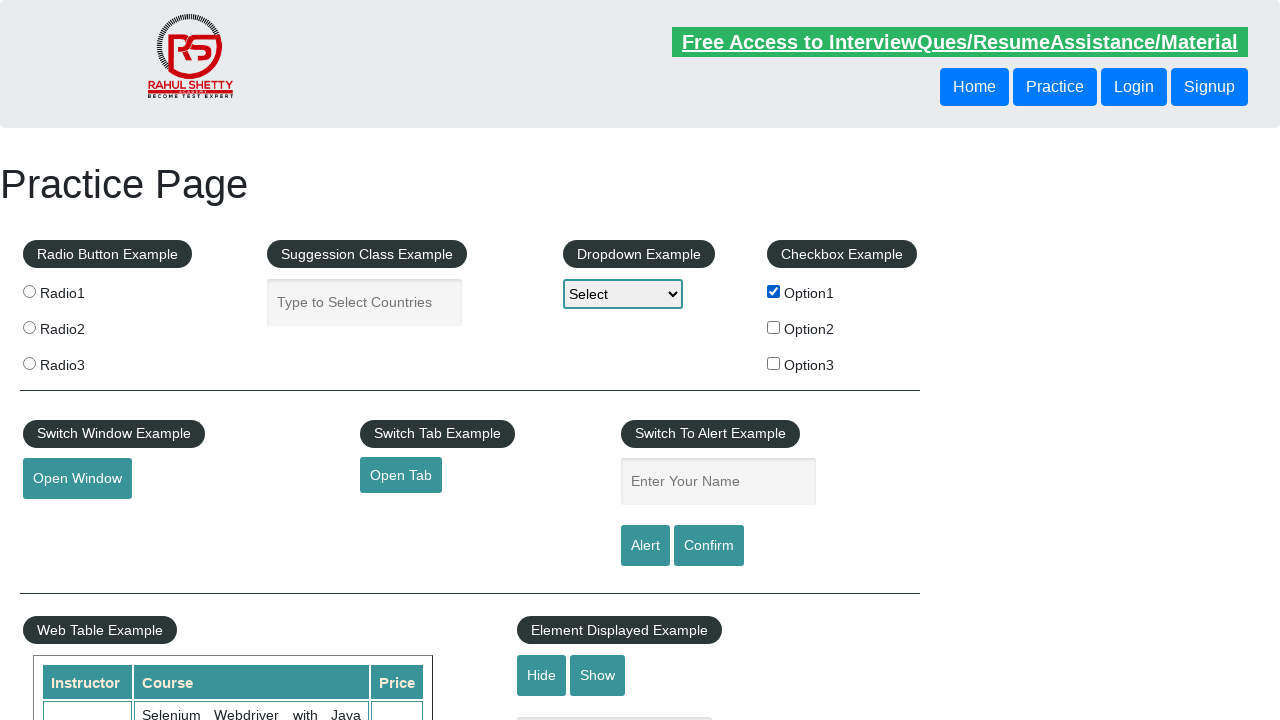